Tests that the browser back button works correctly with filter navigation

Starting URL: https://demo.playwright.dev/todomvc

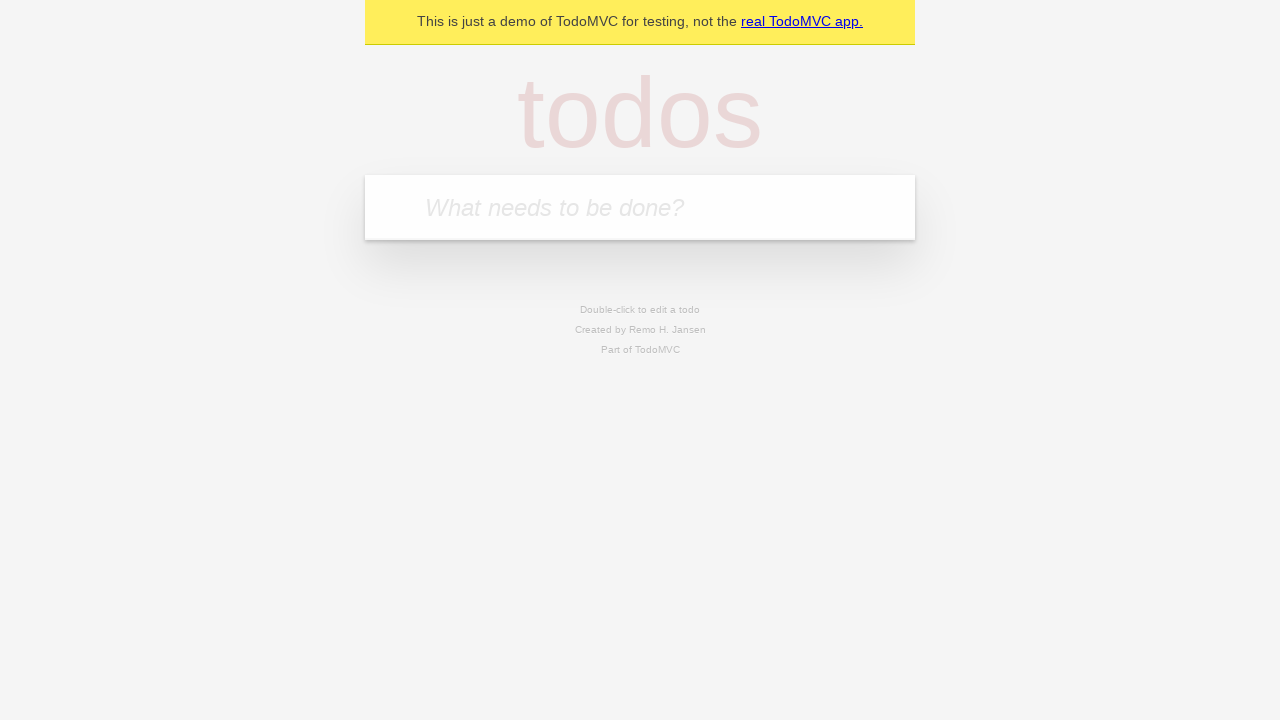

Filled todo input with 'buy some cheese' on internal:attr=[placeholder="What needs to be done?"i]
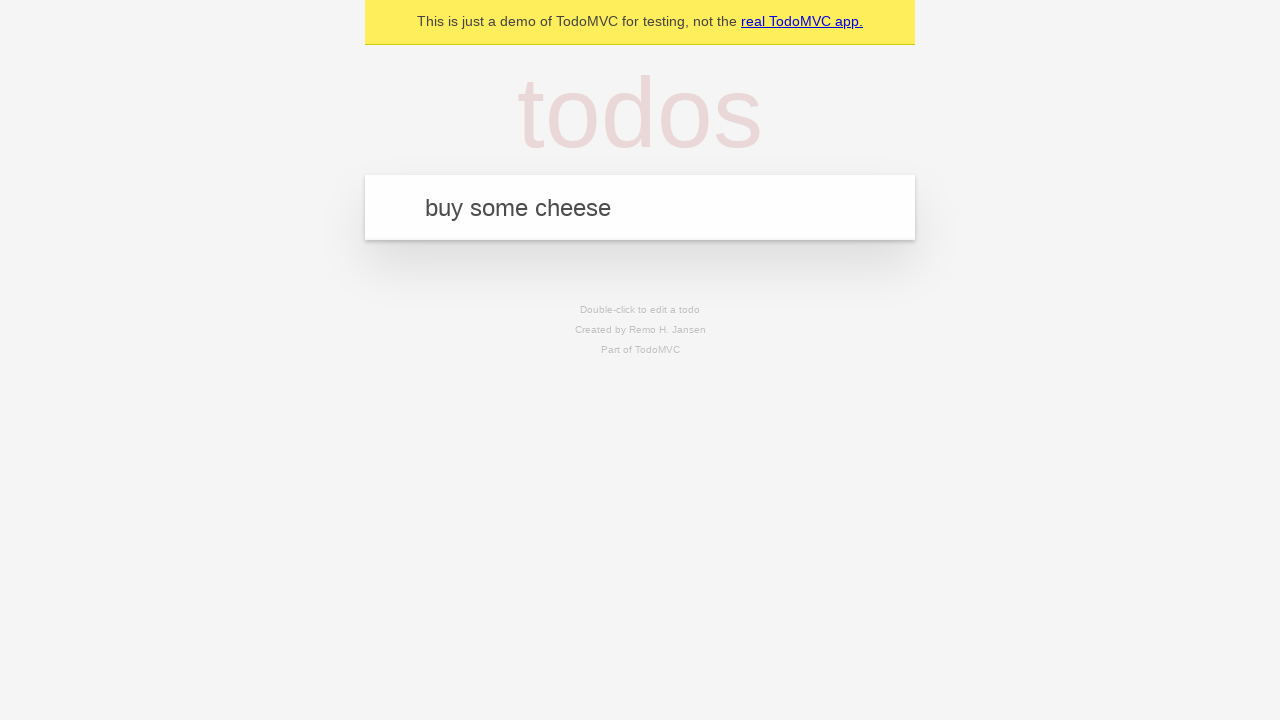

Pressed Enter to add first todo on internal:attr=[placeholder="What needs to be done?"i]
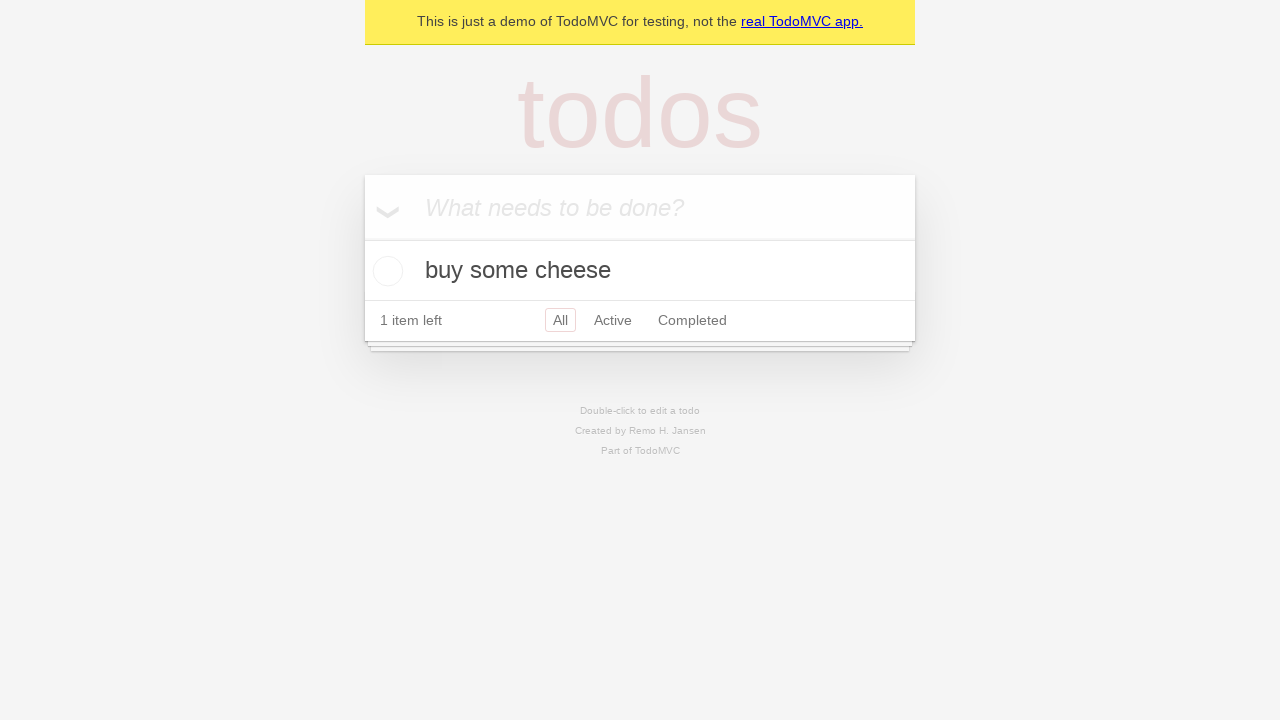

Filled todo input with 'feed the cat' on internal:attr=[placeholder="What needs to be done?"i]
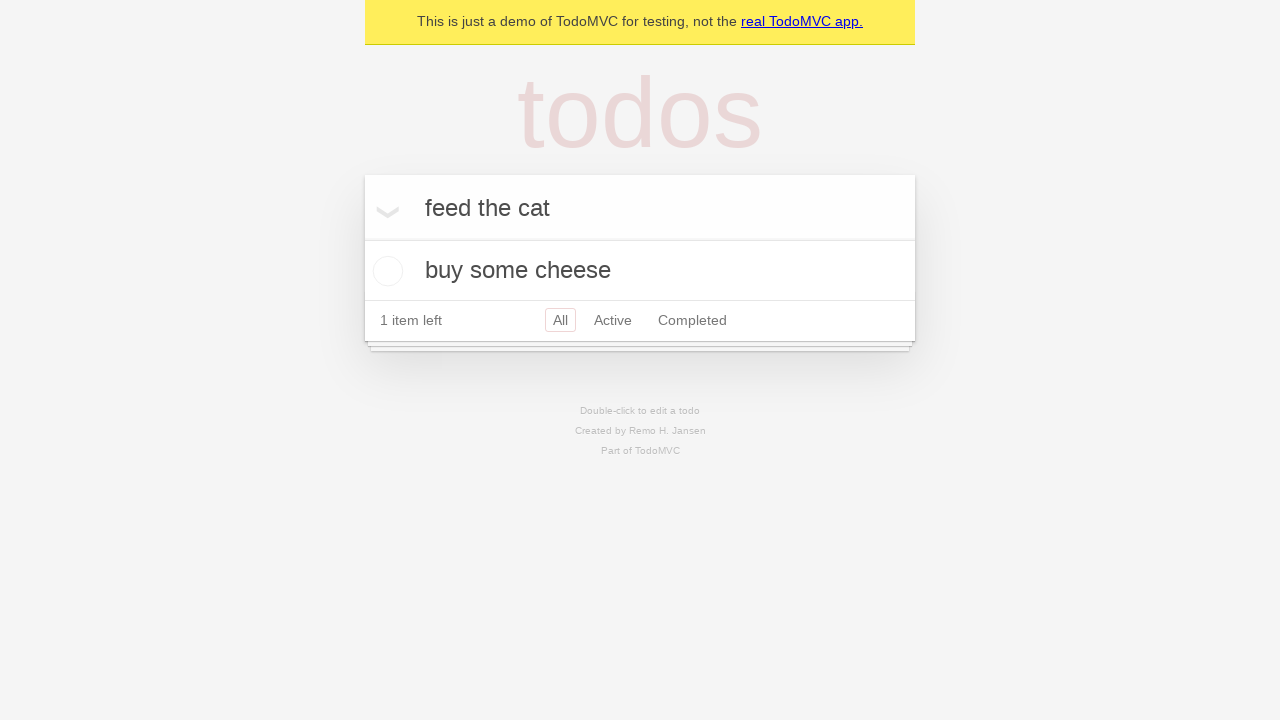

Pressed Enter to add second todo on internal:attr=[placeholder="What needs to be done?"i]
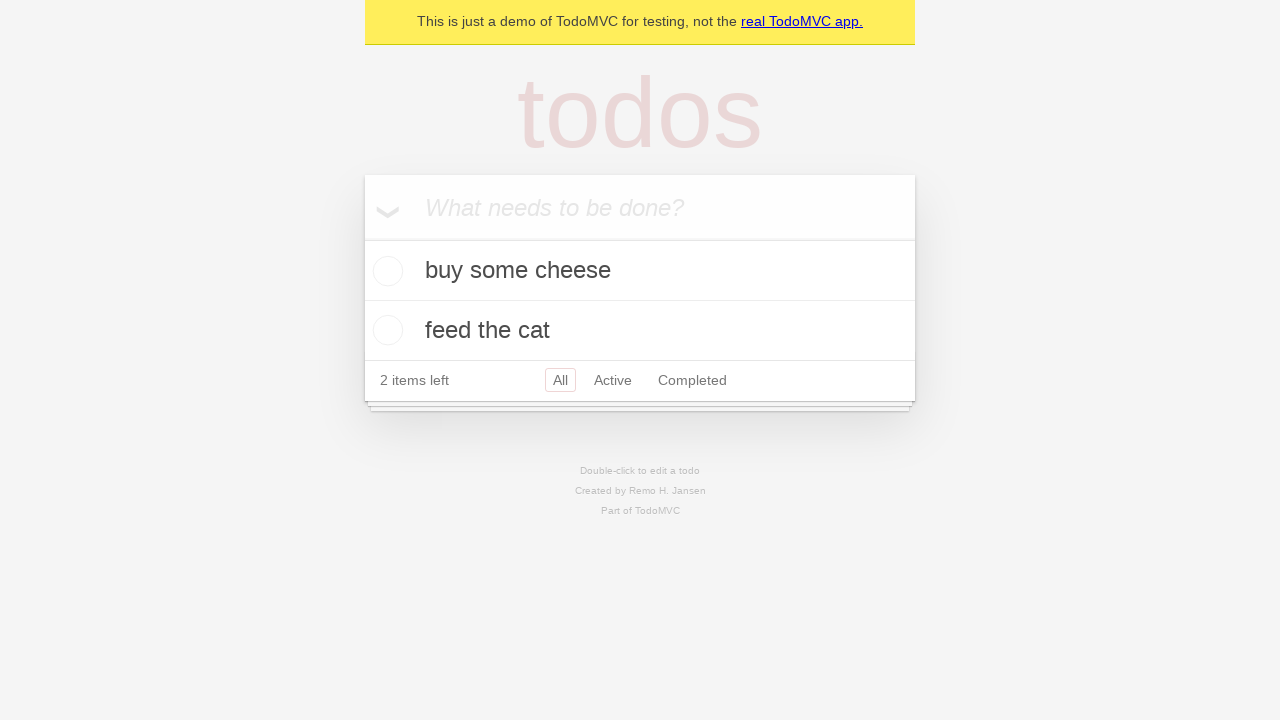

Filled todo input with 'book a doctors appointment' on internal:attr=[placeholder="What needs to be done?"i]
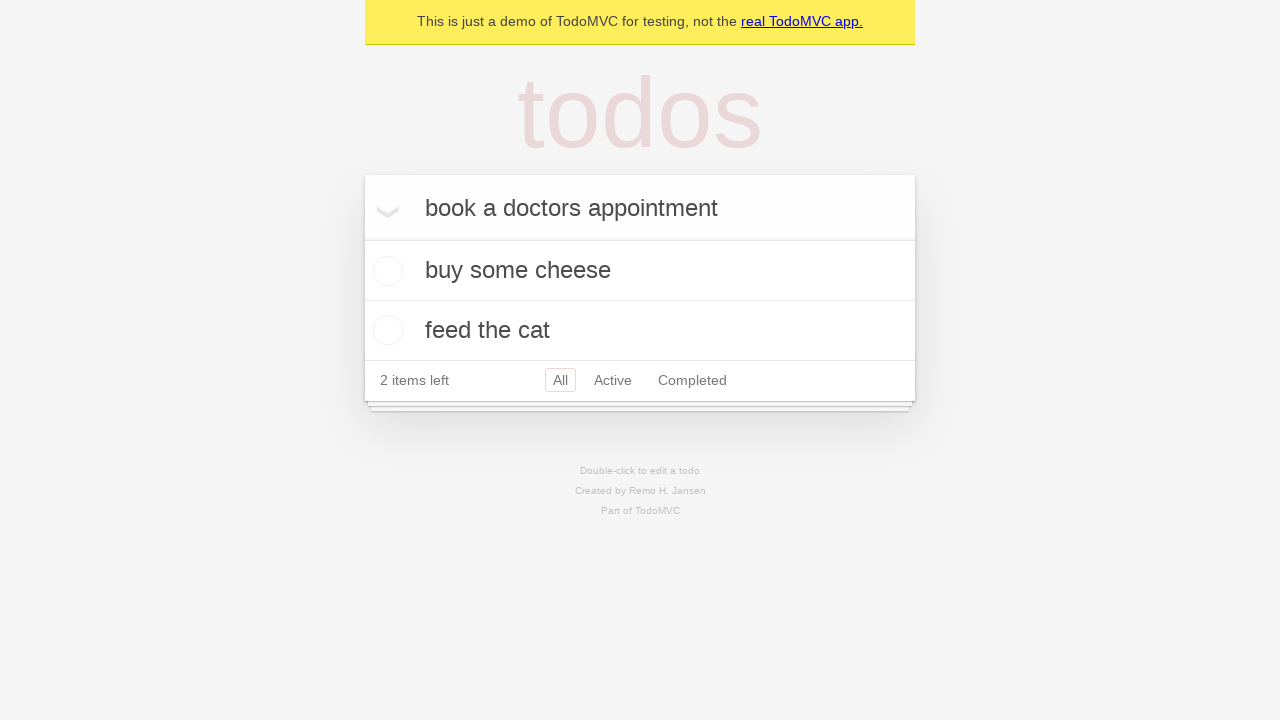

Pressed Enter to add third todo on internal:attr=[placeholder="What needs to be done?"i]
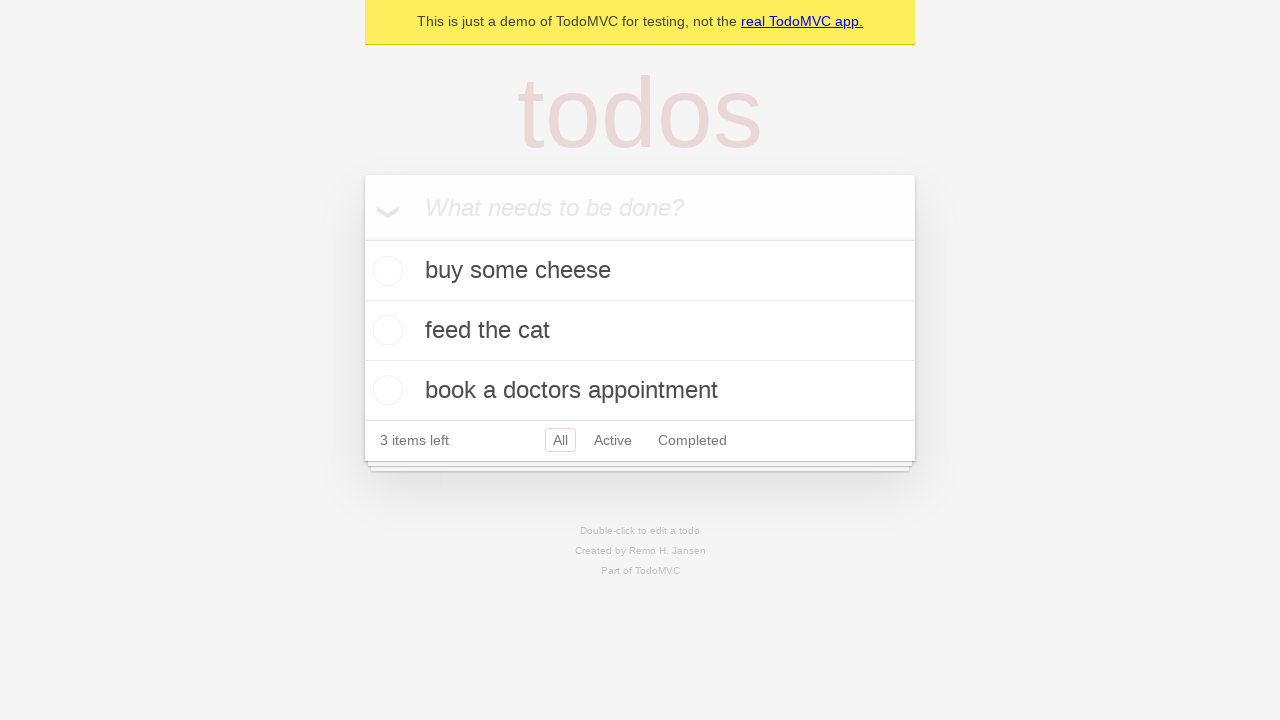

Waited for all 3 todo items to be added
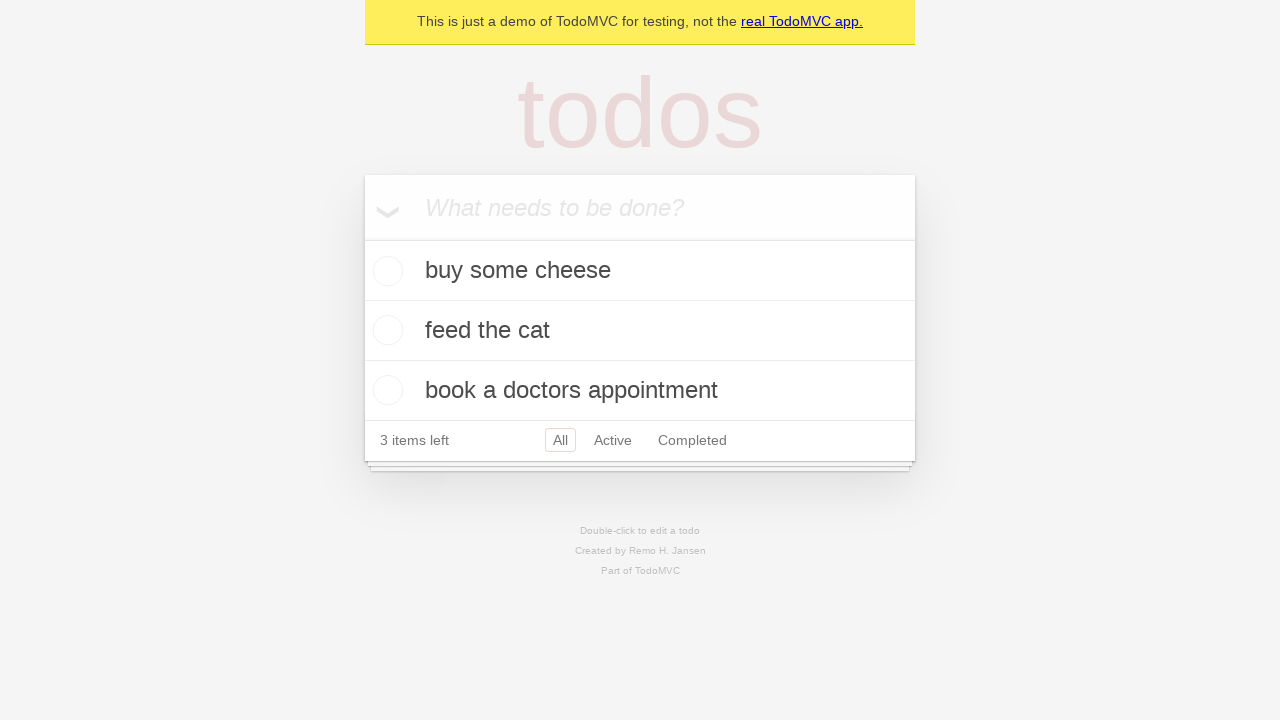

Checked the second todo item checkbox at (385, 330) on internal:testid=[data-testid="todo-item"s] >> nth=1 >> internal:role=checkbox
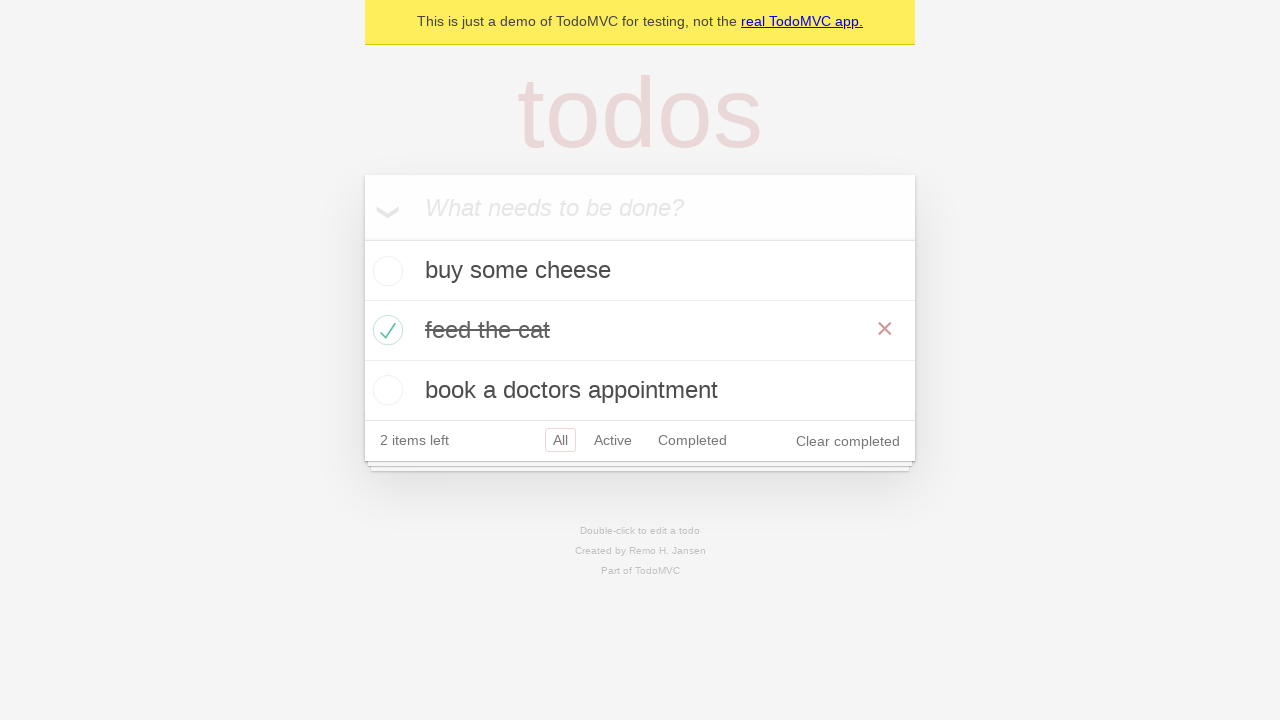

Clicked 'All' filter link at (560, 440) on internal:role=link[name="All"i]
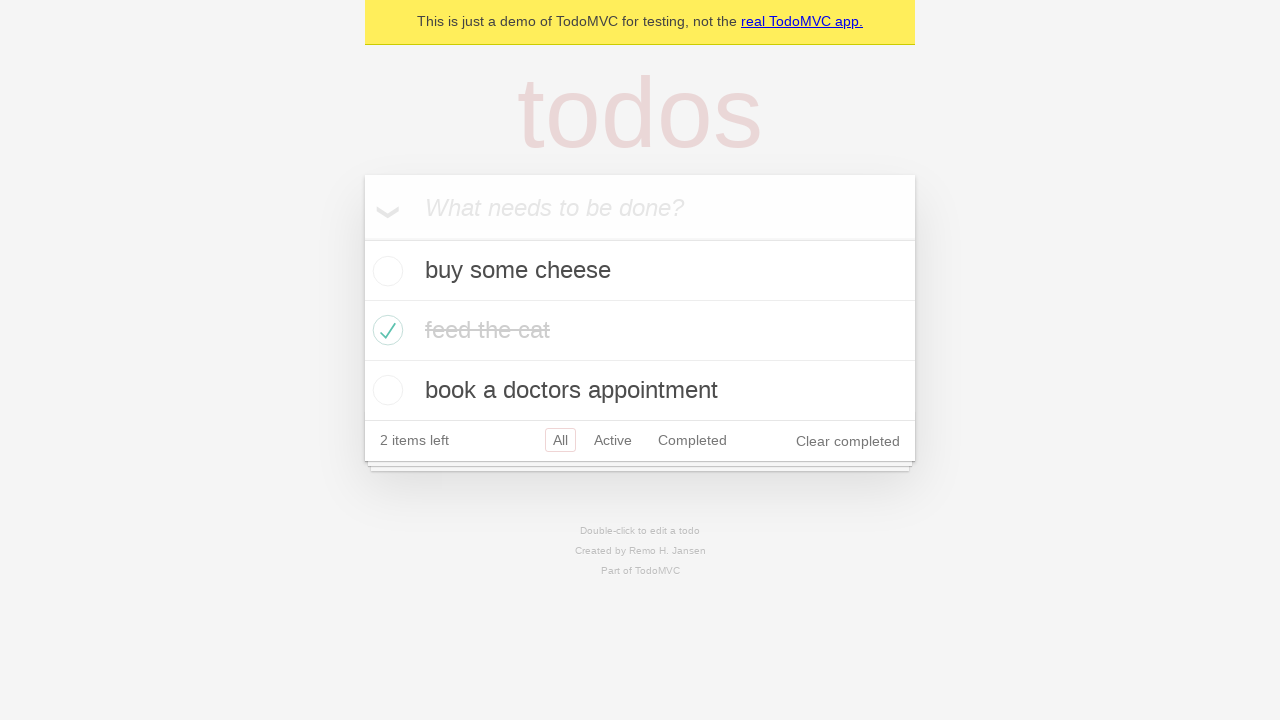

Clicked 'Active' filter link at (613, 440) on internal:role=link[name="Active"i]
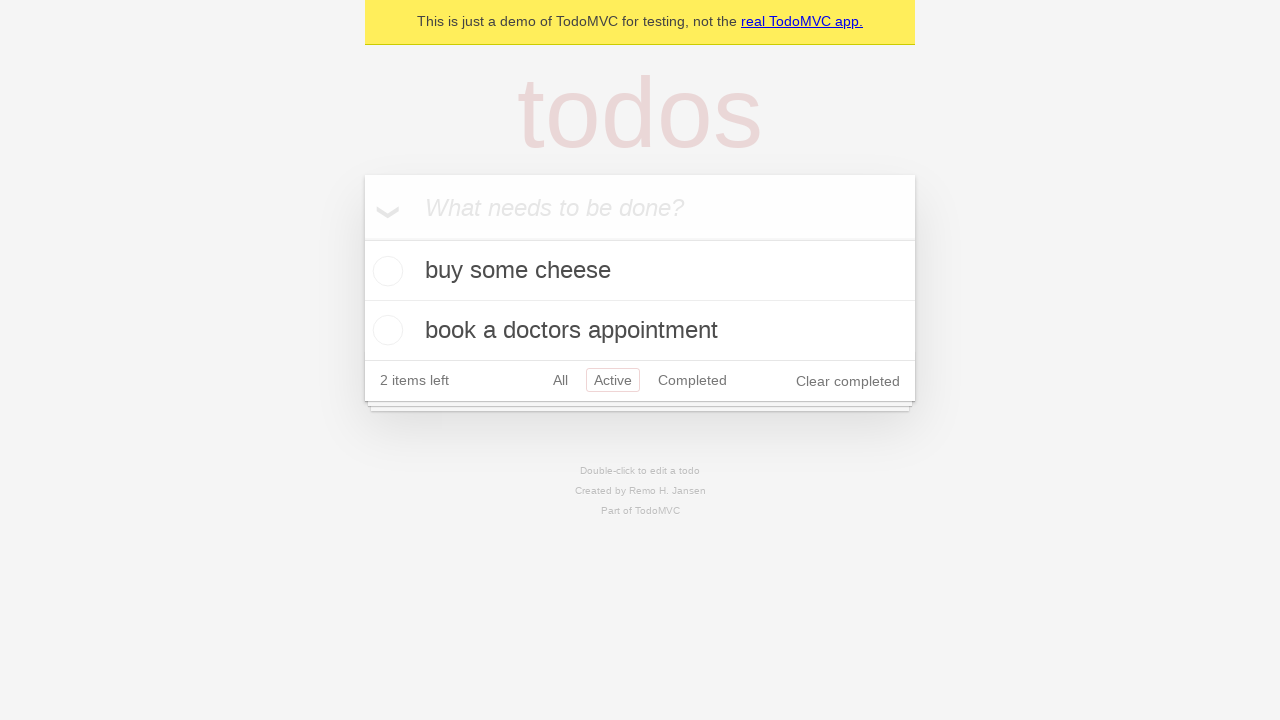

Clicked 'Completed' filter link at (692, 380) on internal:role=link[name="Completed"i]
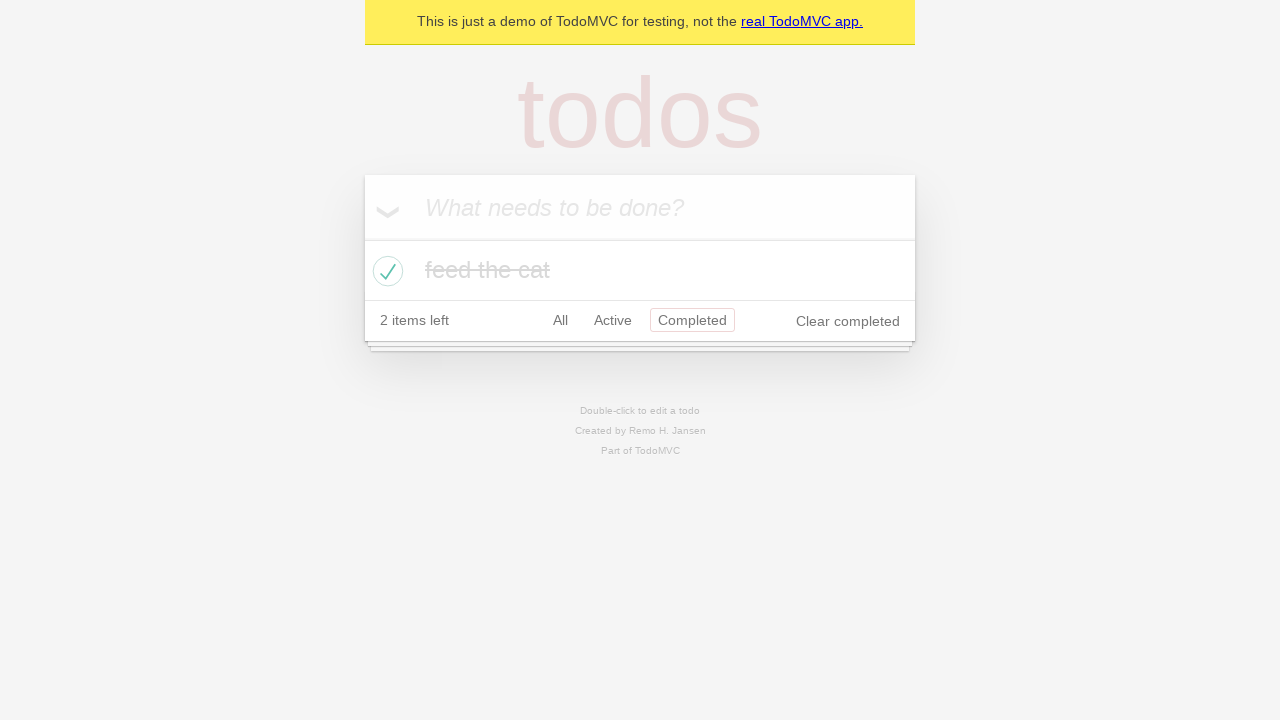

Navigated back using browser back button (to Active filter)
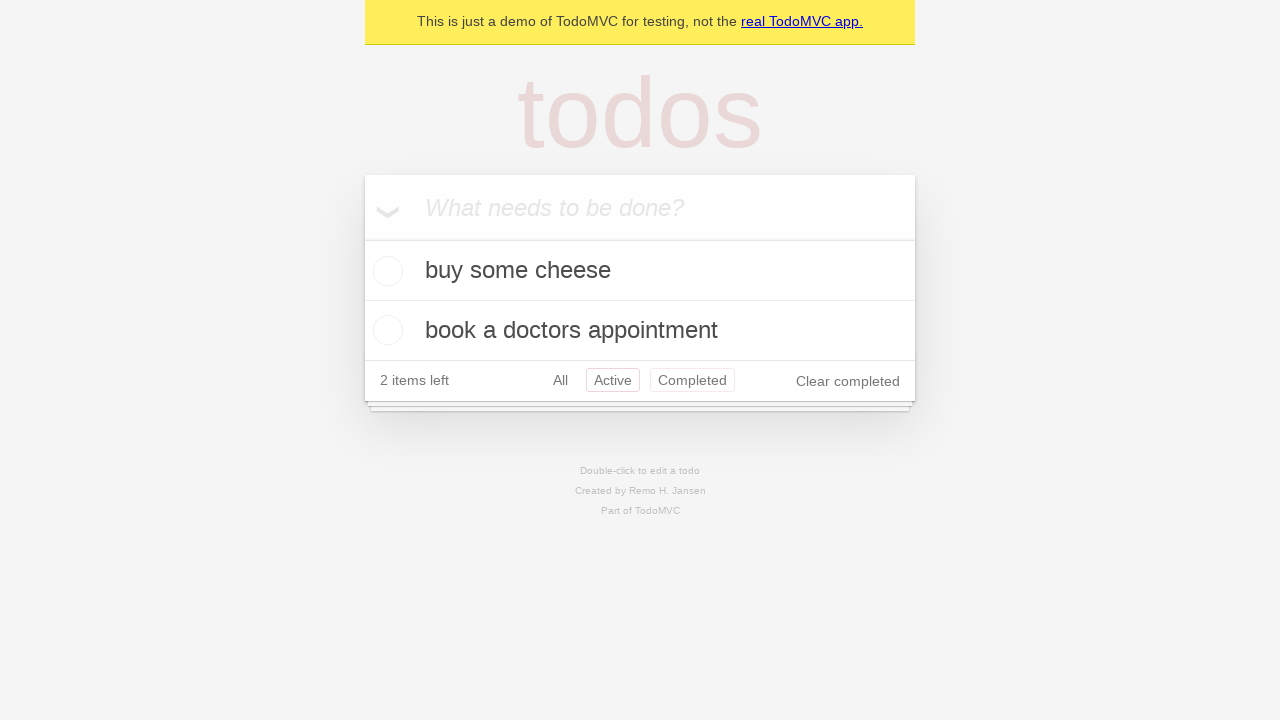

Navigated back using browser back button (to All filter)
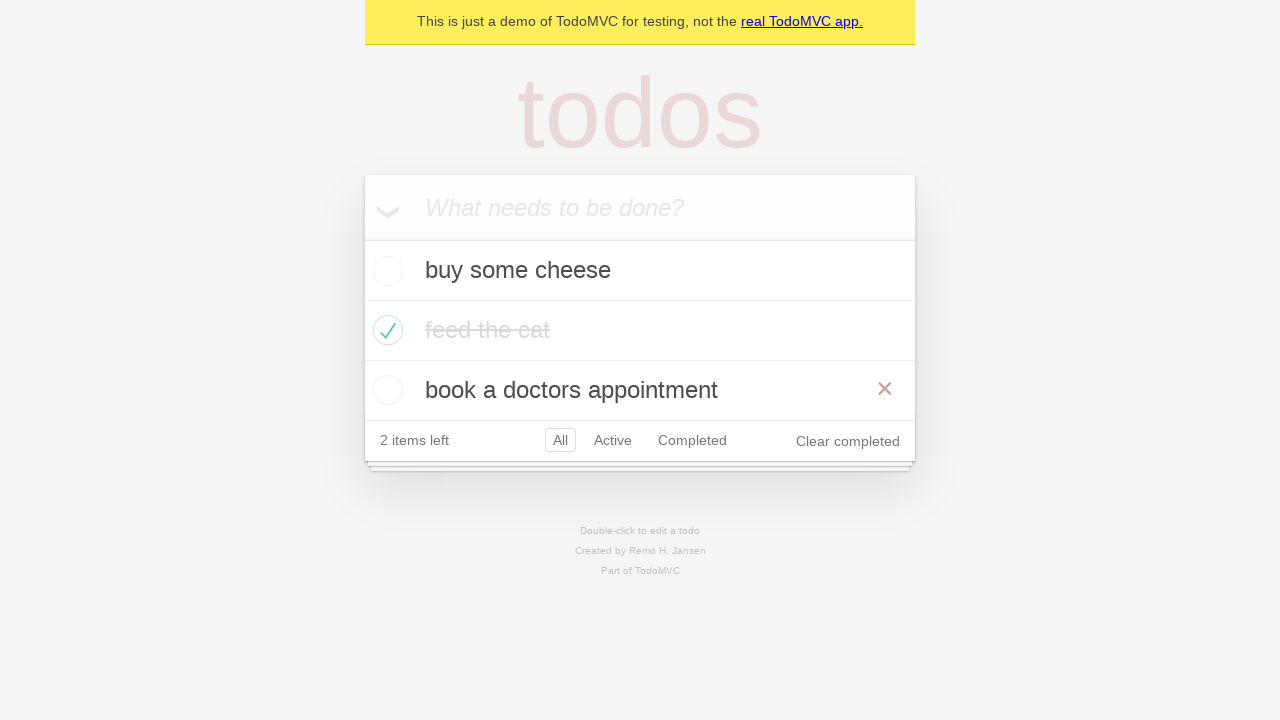

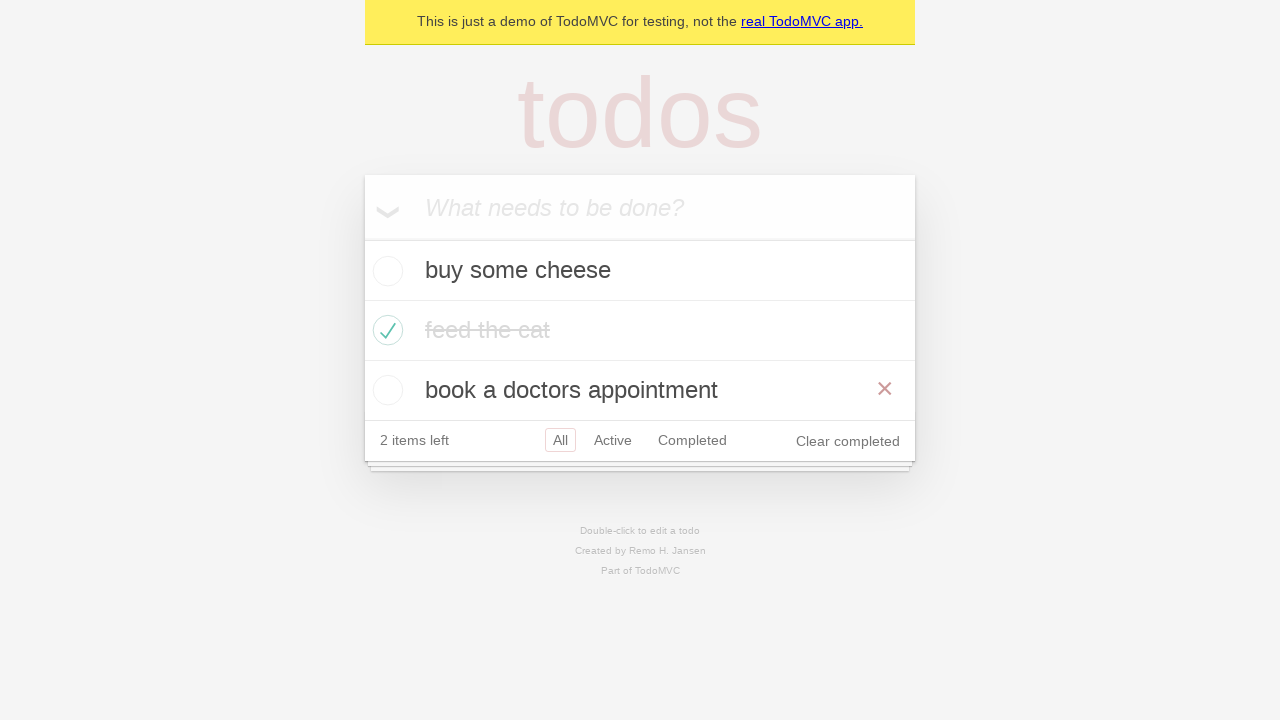